Tests Hacker News search with special characters that should return no results

Starting URL: https://news.ycombinator.com

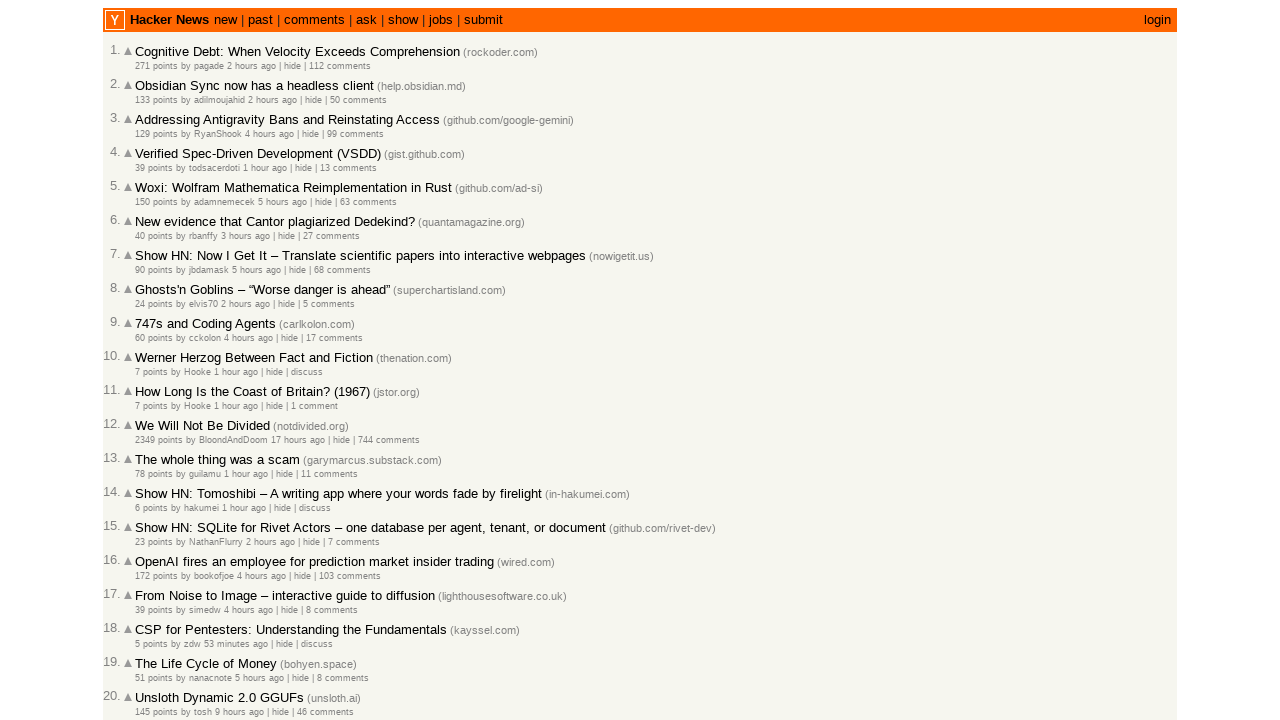

Filled search box with special characters '?*^^%' on input[name='q']
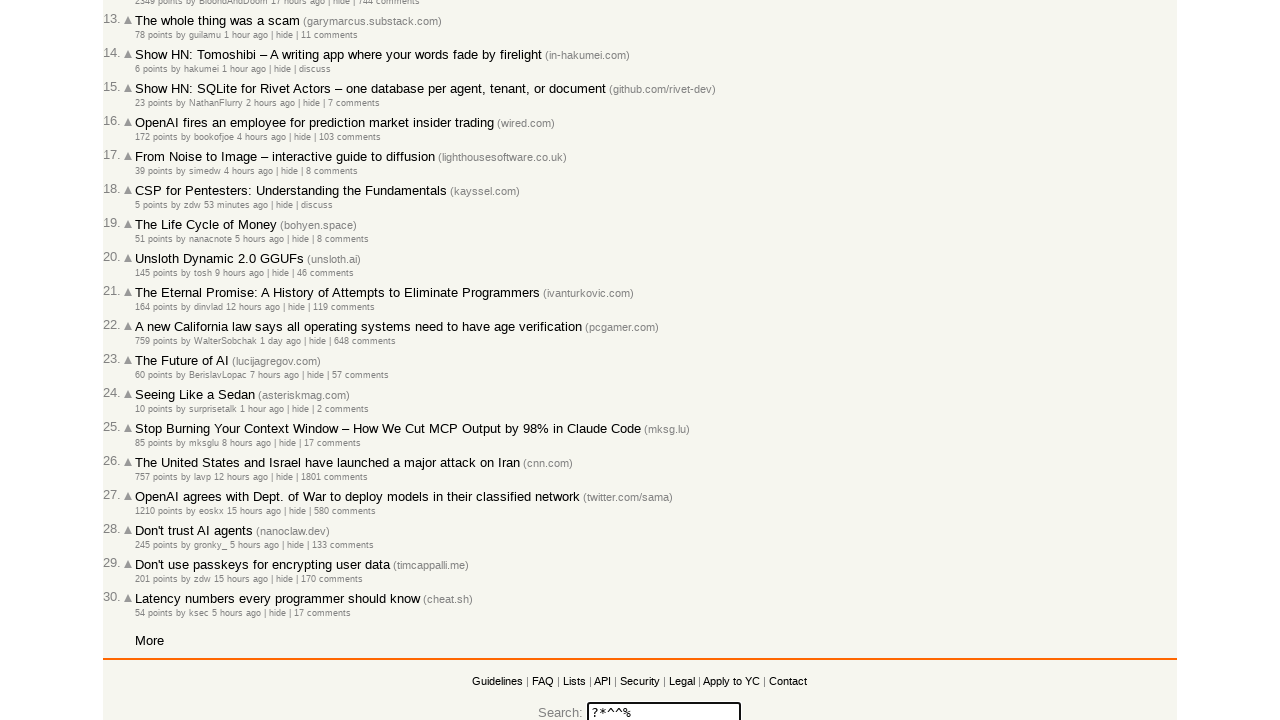

Pressed Enter to submit search query on input[name='q']
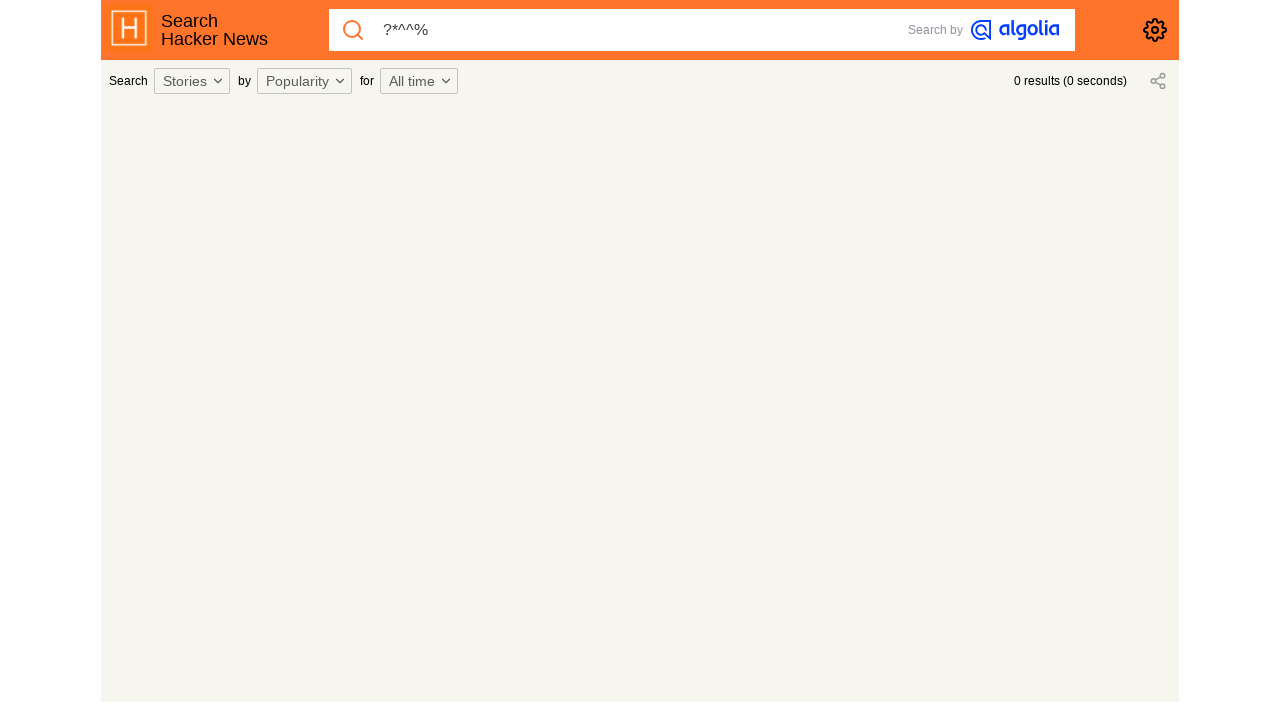

Waited for page to reach network idle state
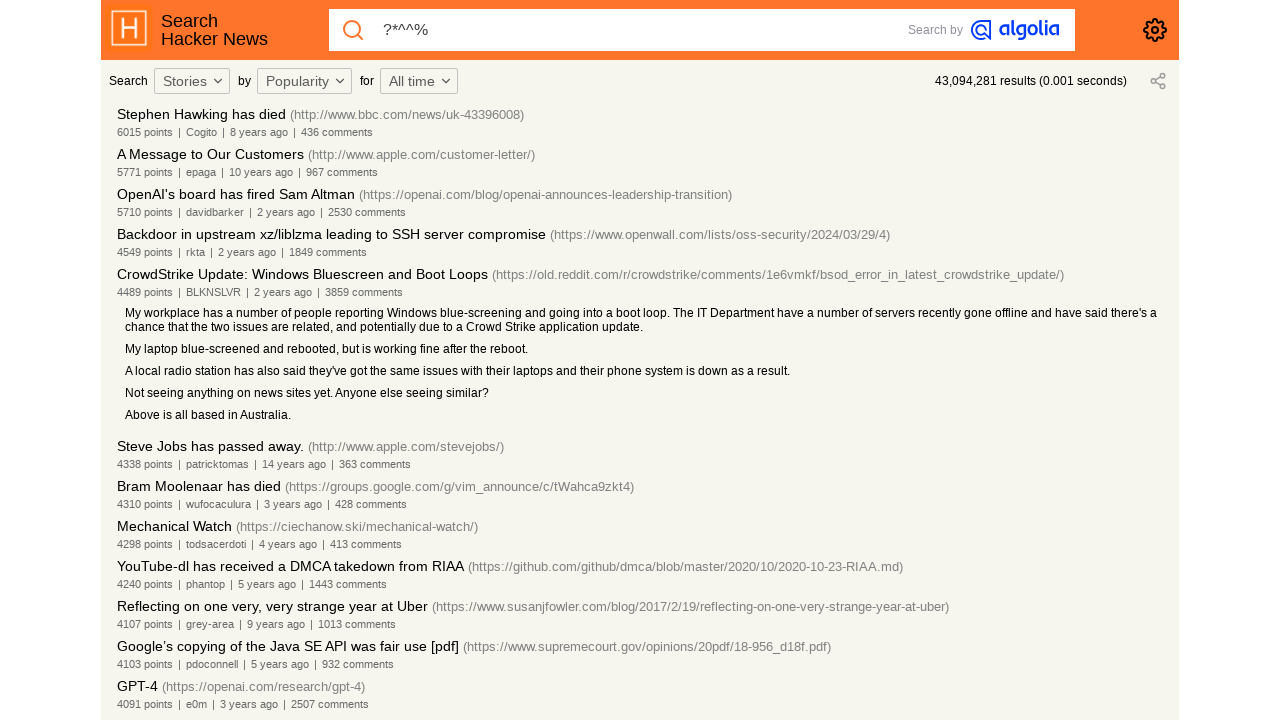

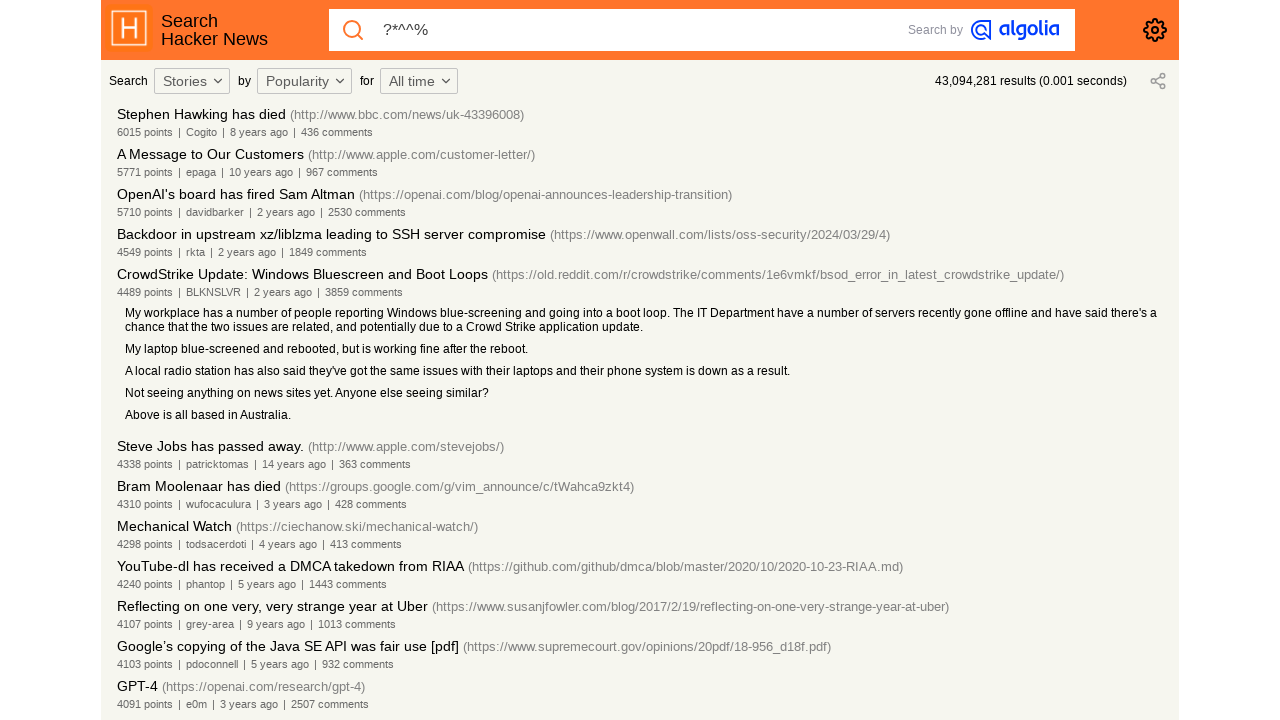